Tests the text box form on DemoQA by filling in full name, email, current address, and permanent address fields, submitting the form, and verifying the output displays the entered data.

Starting URL: https://demoqa.com/text-box

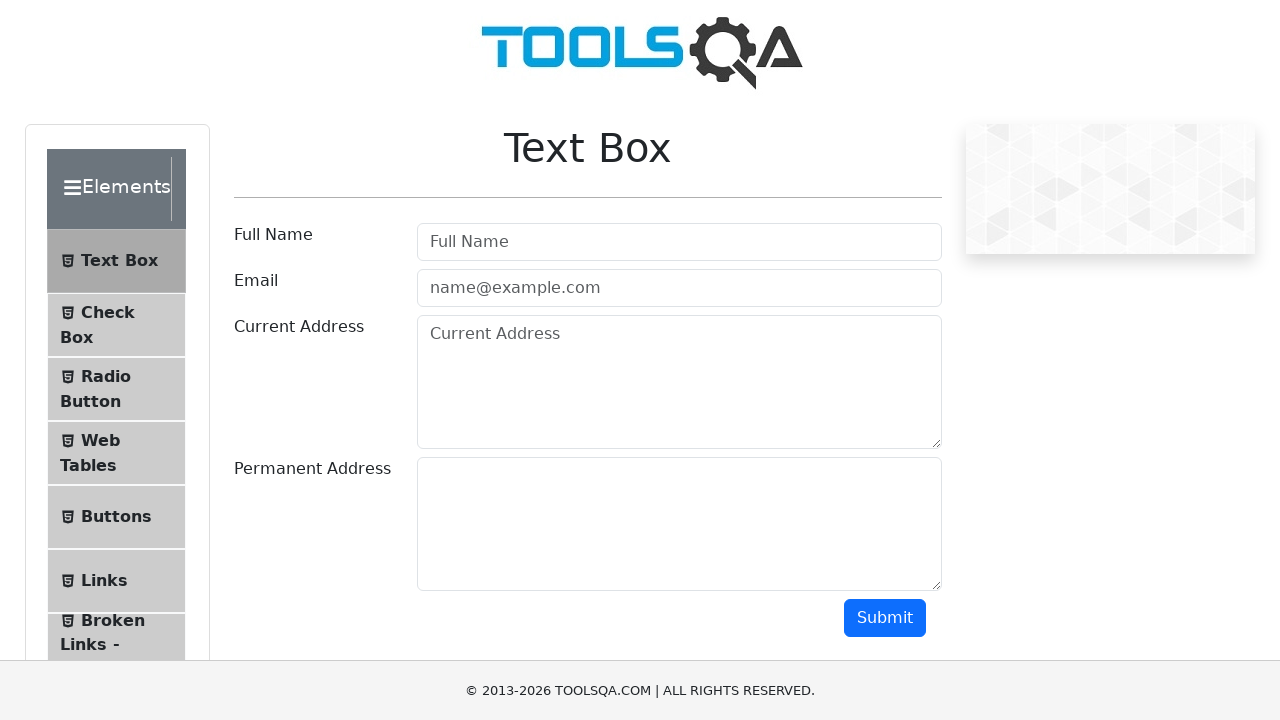

Filled in full name field with 'Razvan Pustea' on #userName
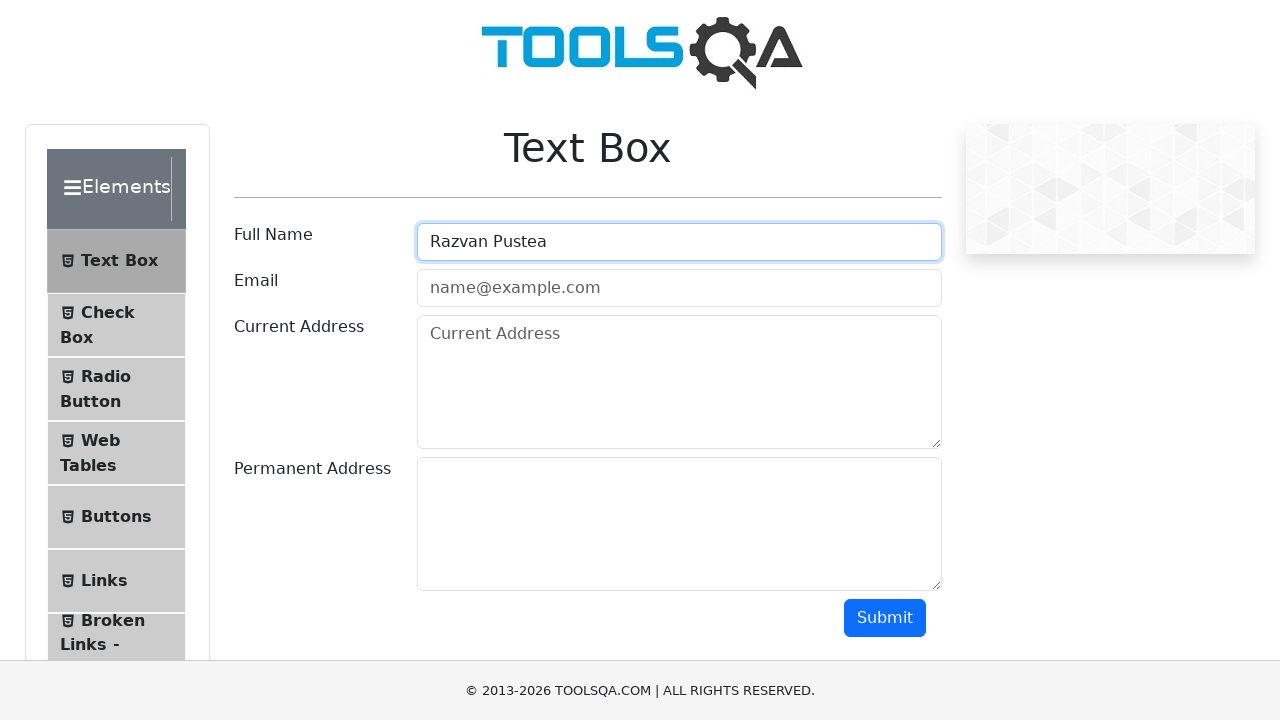

Filled in email field with 'razvan@yahoo.com' on #userEmail
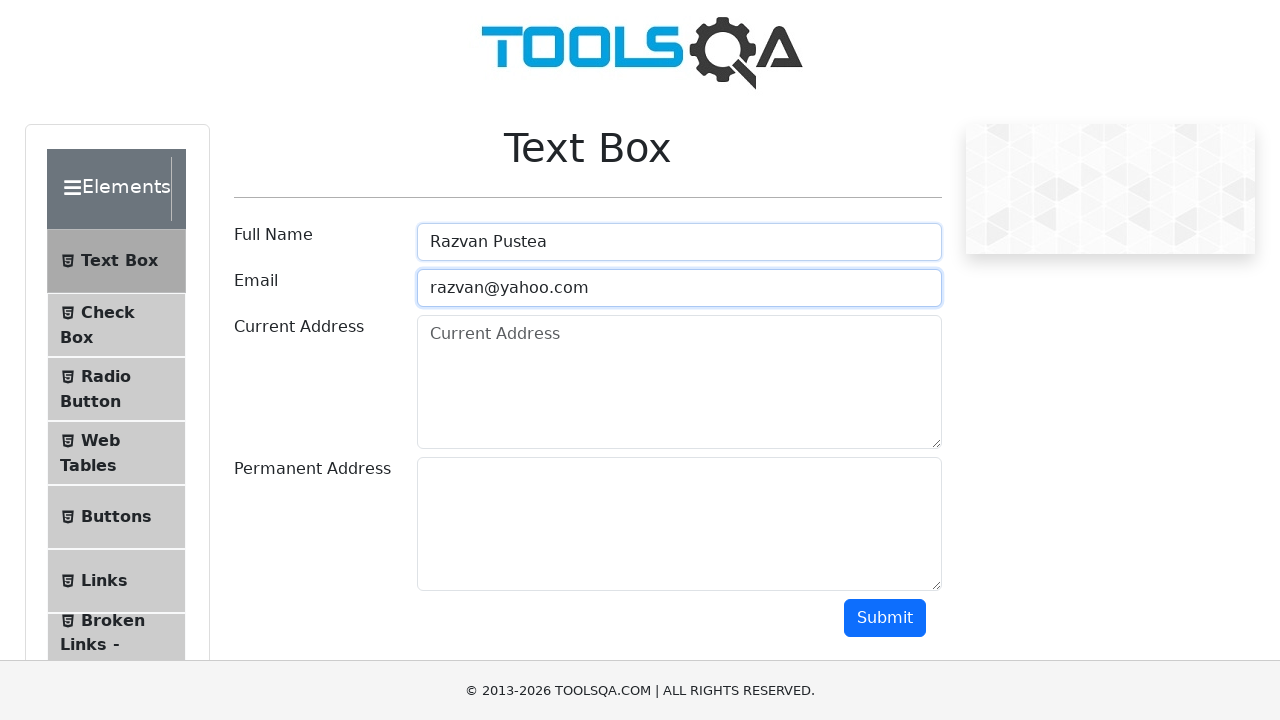

Filled in current address field with 'Republicii' on #currentAddress
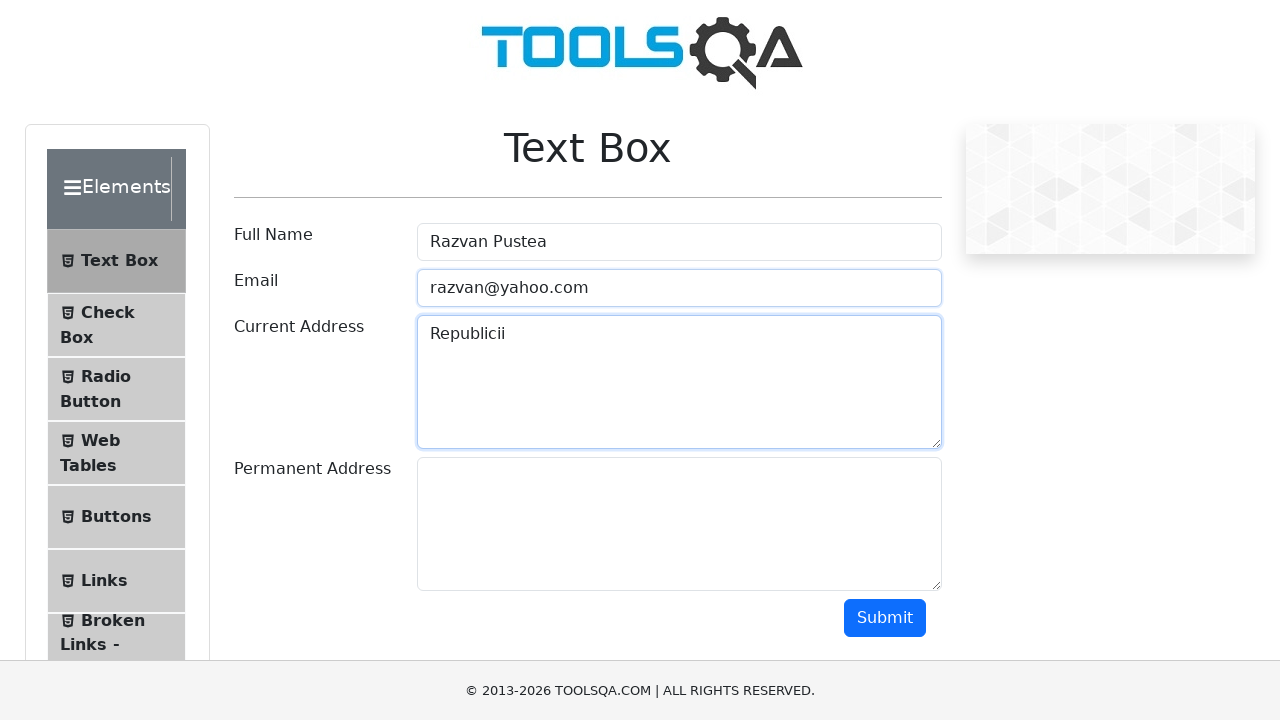

Filled in permanent address field with 'Republicii' on #permanentAddress
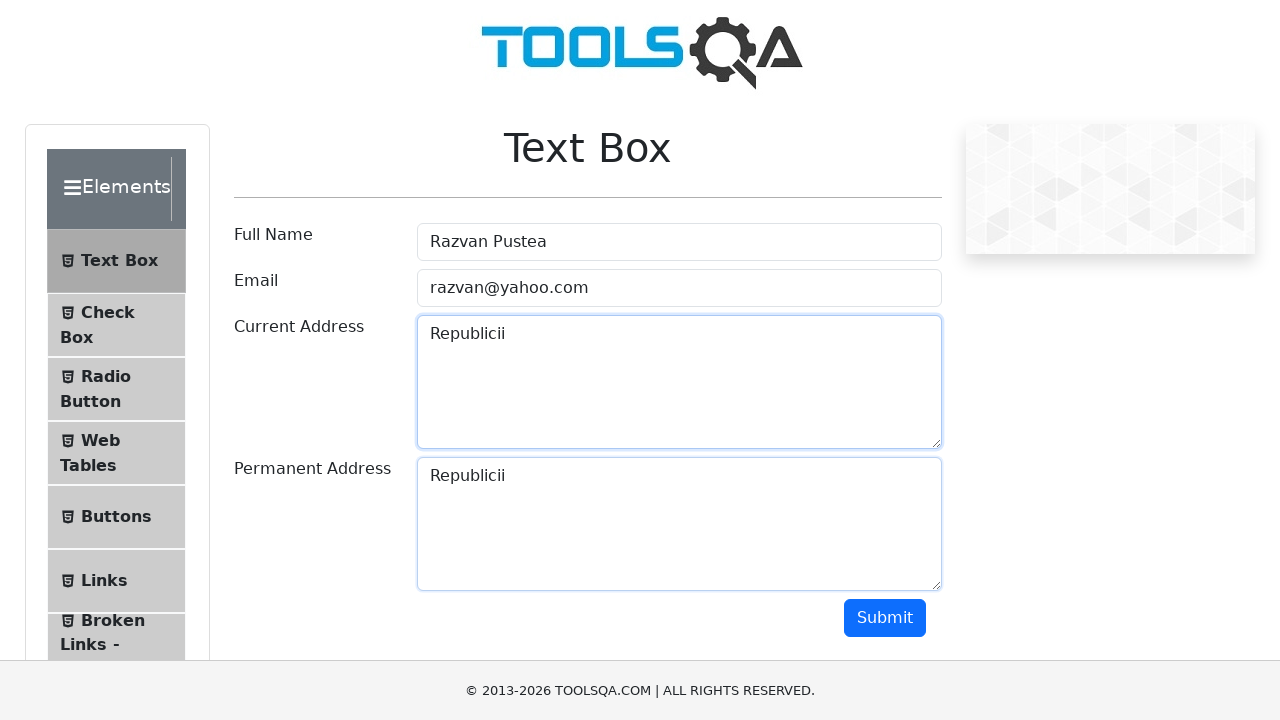

Clicked the Submit button to submit the form at (885, 618) on #submit
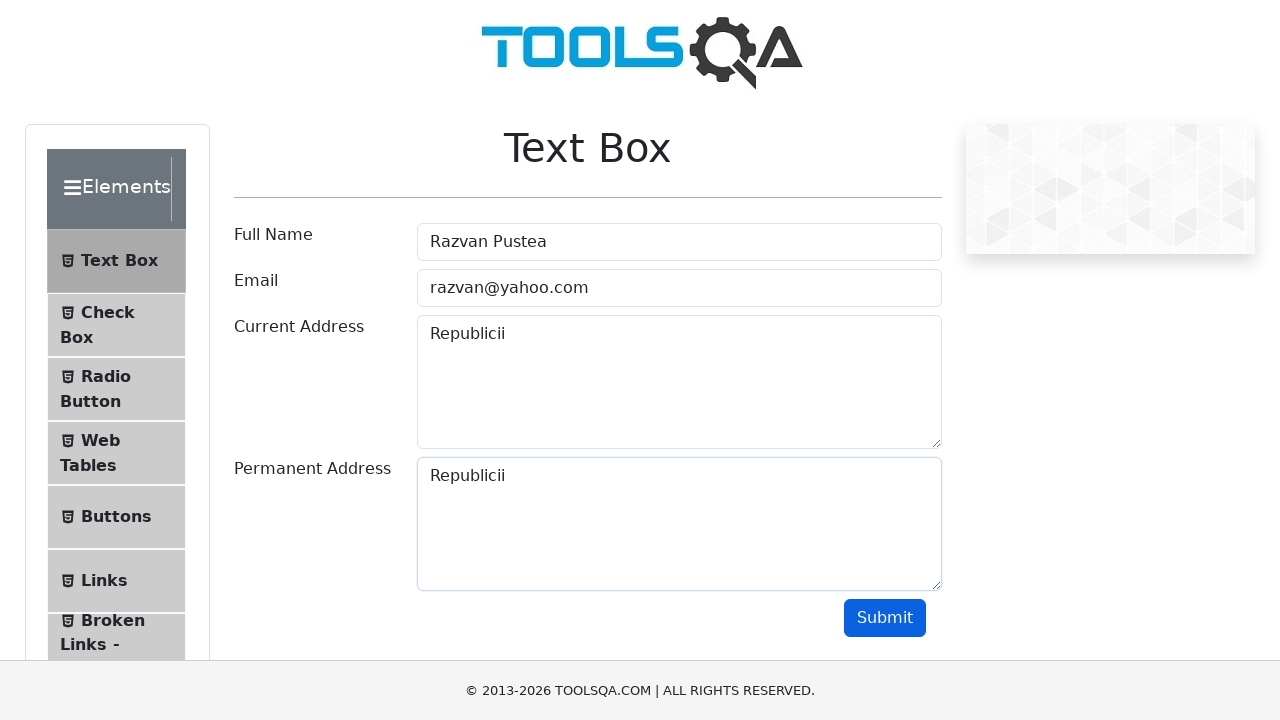

Output section with form data loaded
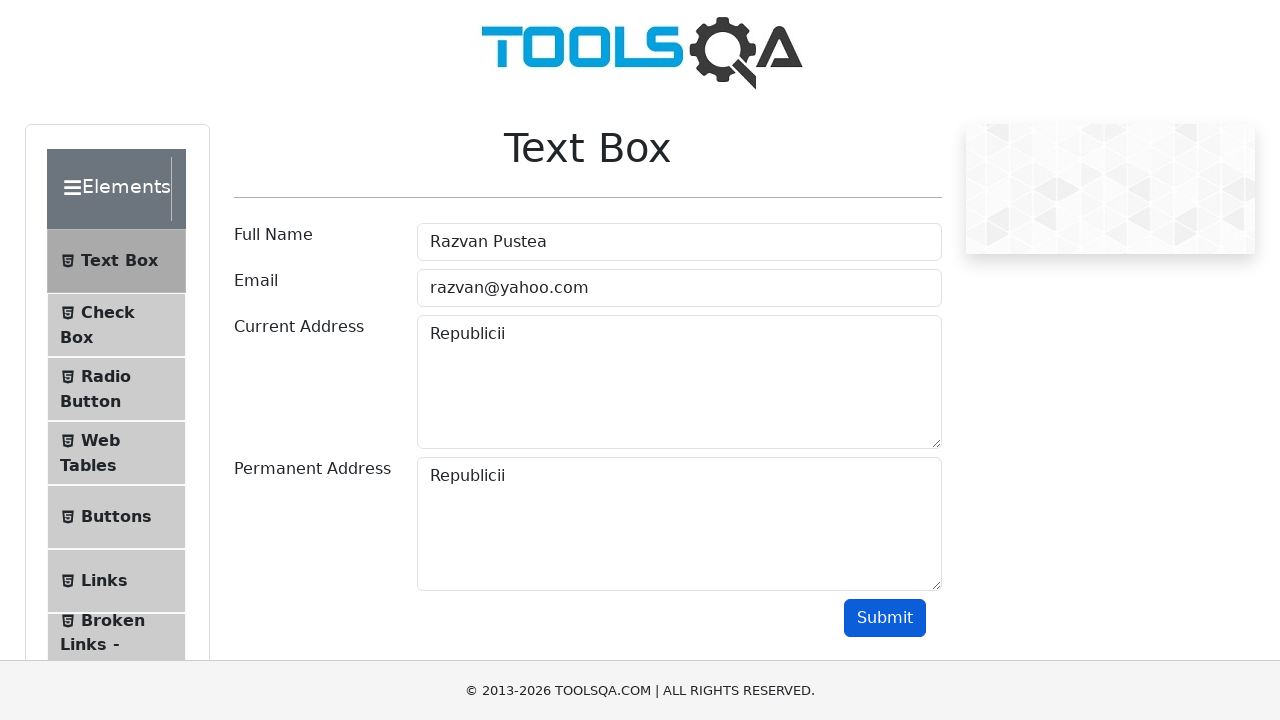

Retrieved 4 output paragraphs from the form submission result
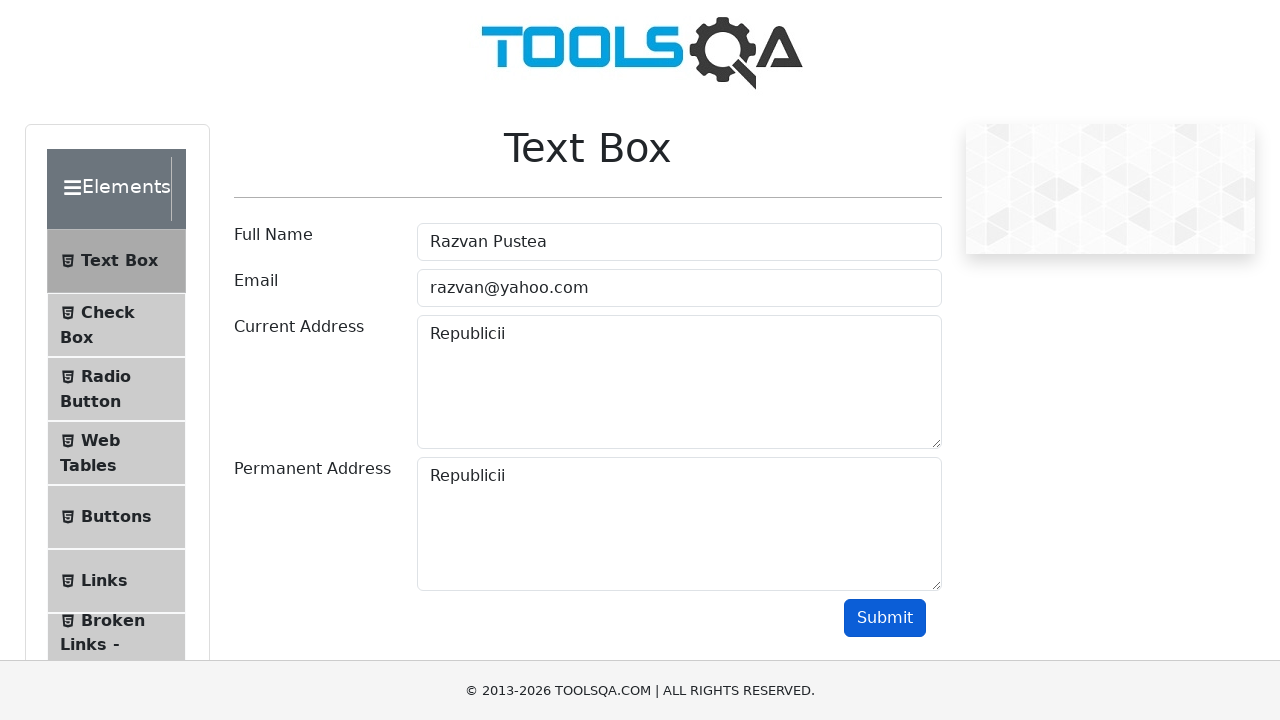

Verified that output contains entered data (assertion passed)
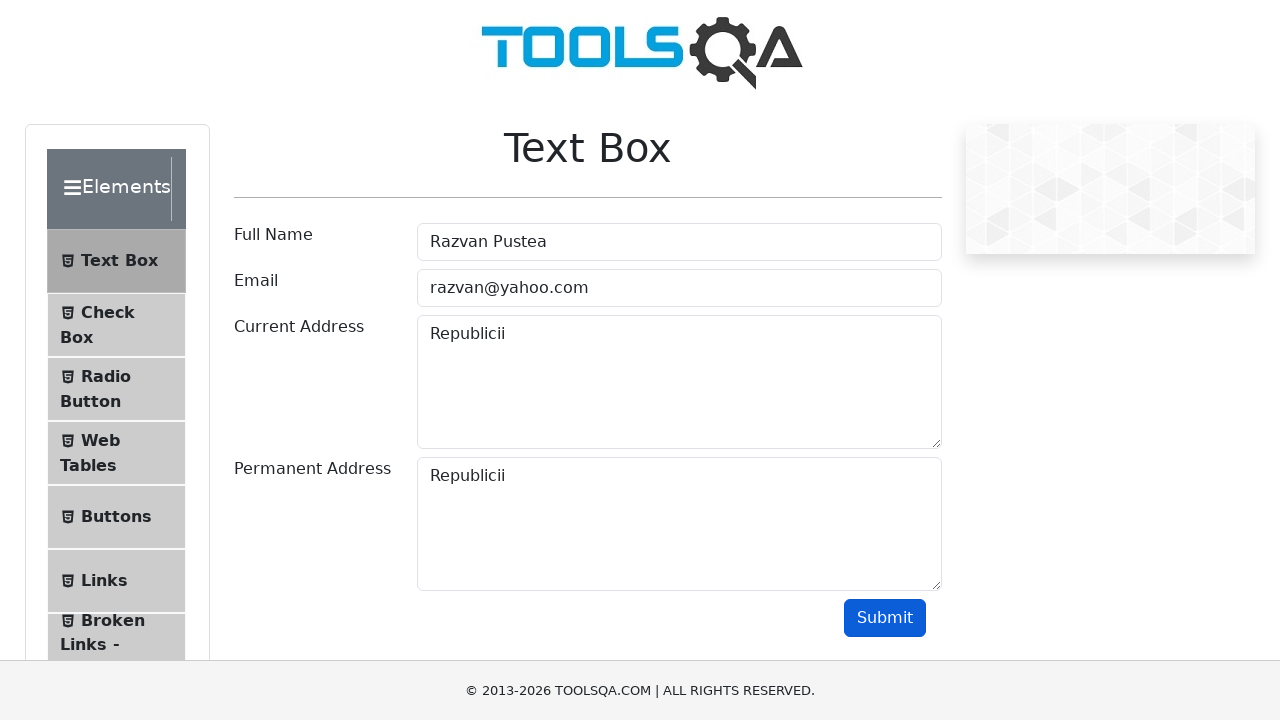

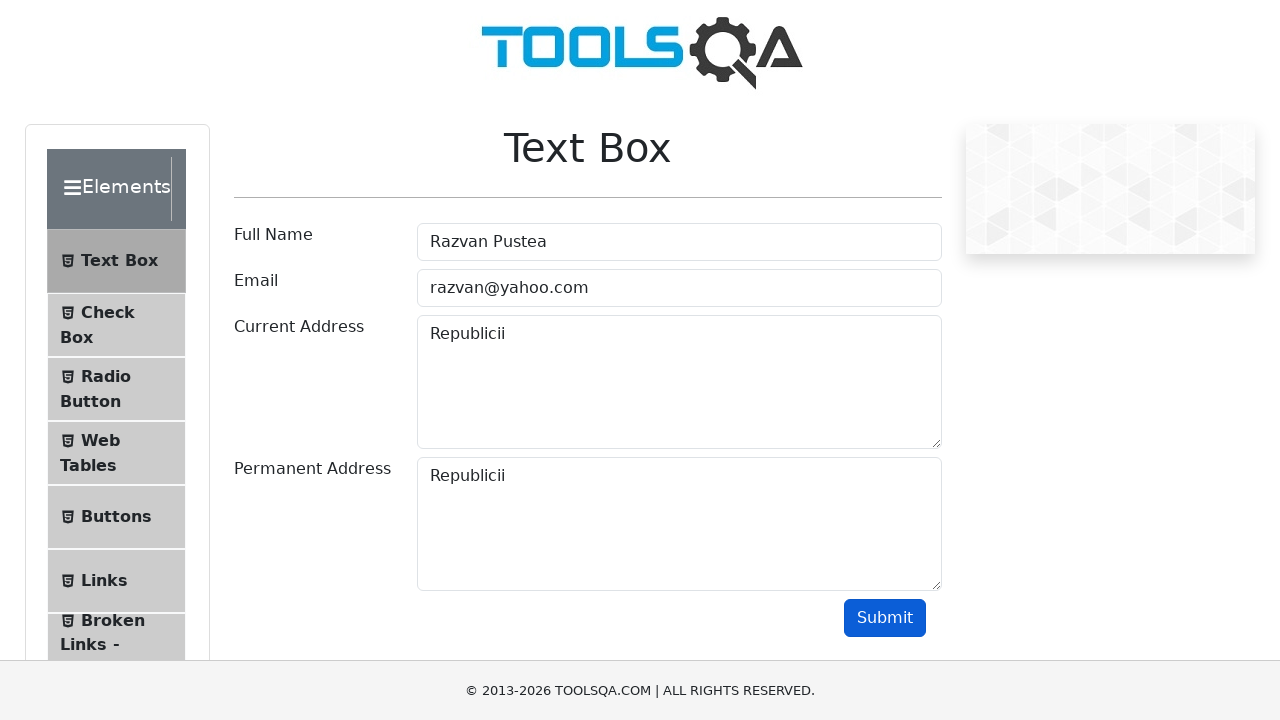